Tests dynamic controls by clicking the Remove button, verifying "It's gone!" message appears, then clicking Add button and verifying "It's back" message appears

Starting URL: https://the-internet.herokuapp.com/dynamic_controls

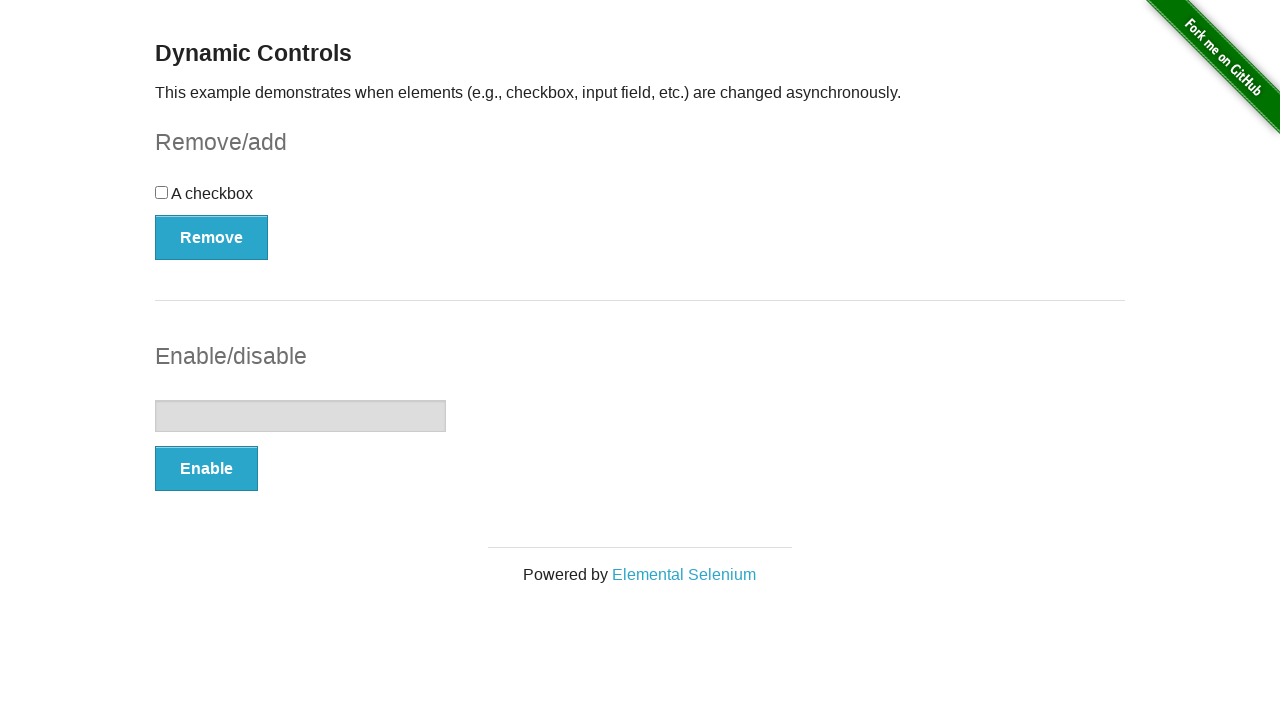

Clicked Remove button at (212, 237) on button[onclick='swapCheckbox()']
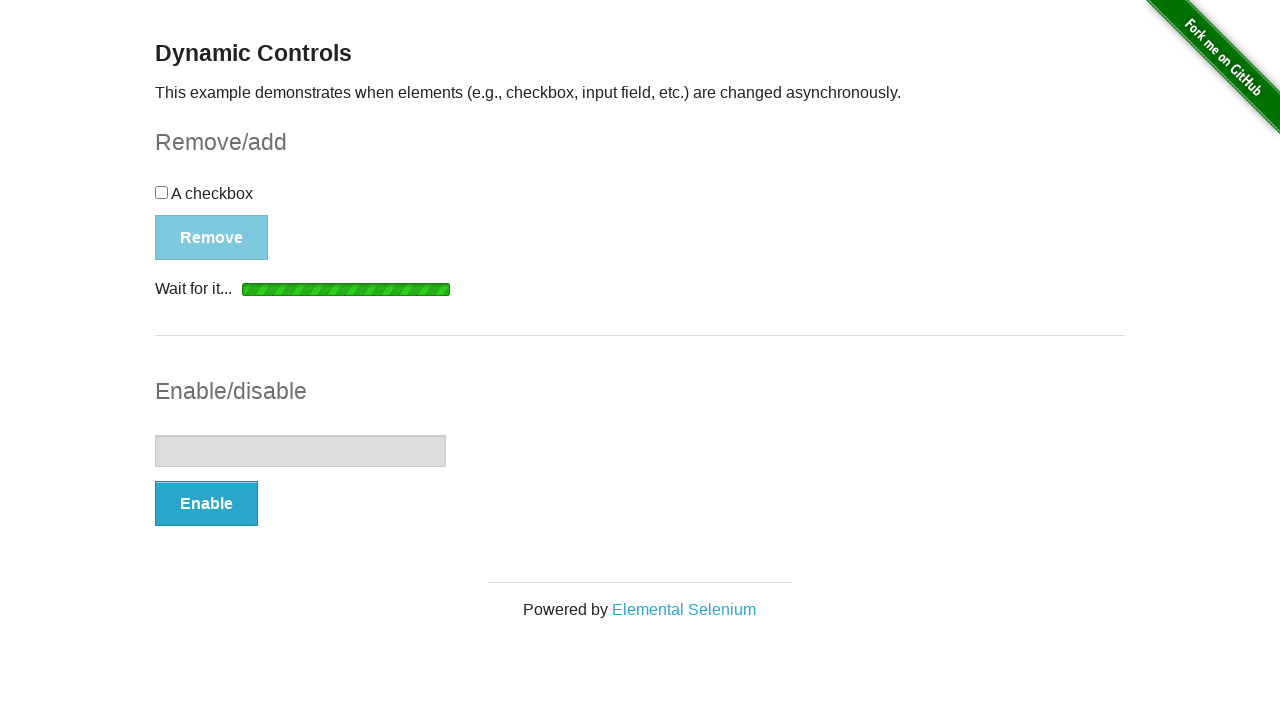

Verified 'It's gone!' message appeared after removing control
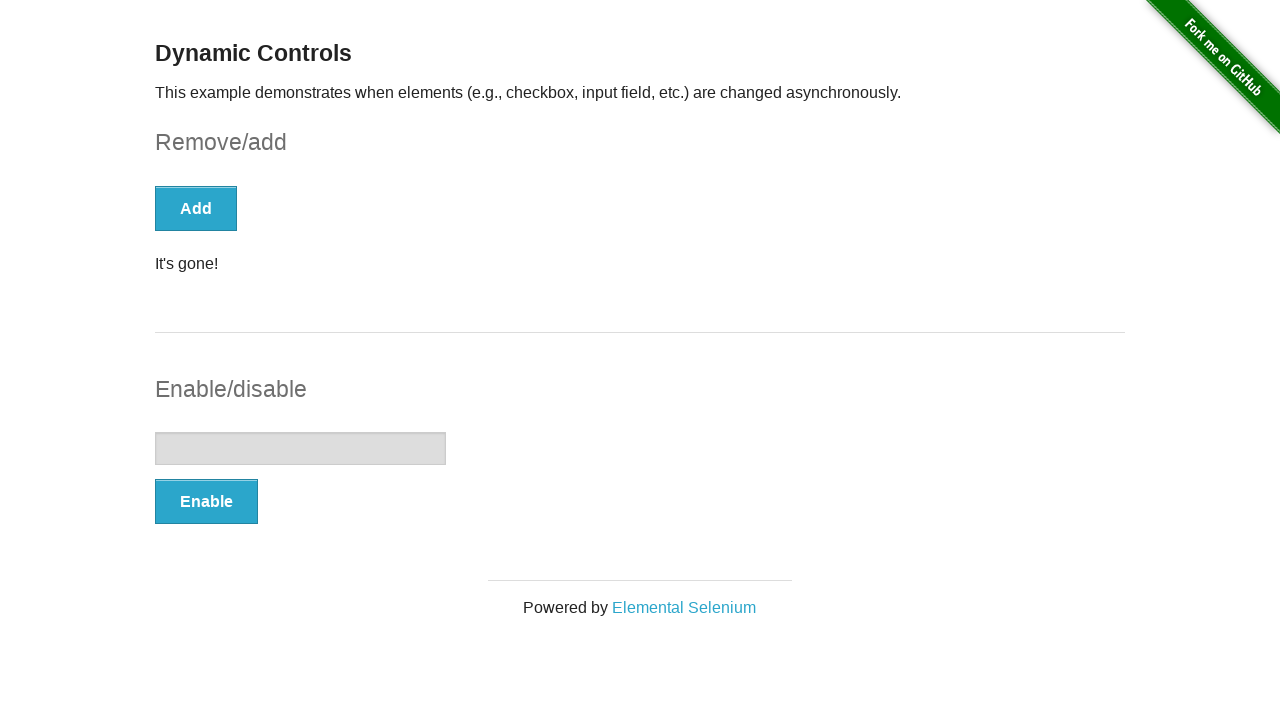

Clicked Add button to restore control at (196, 208) on button:has-text('Add')
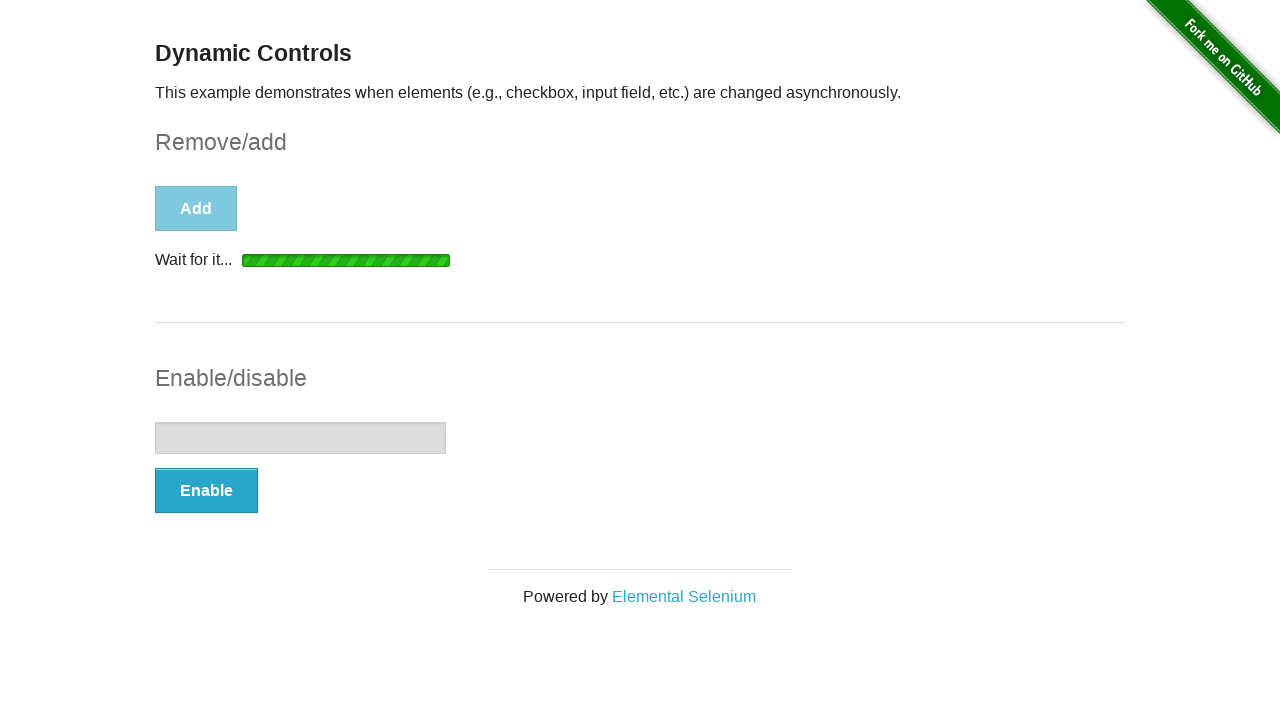

Verified 'It's back' message appeared after adding control back
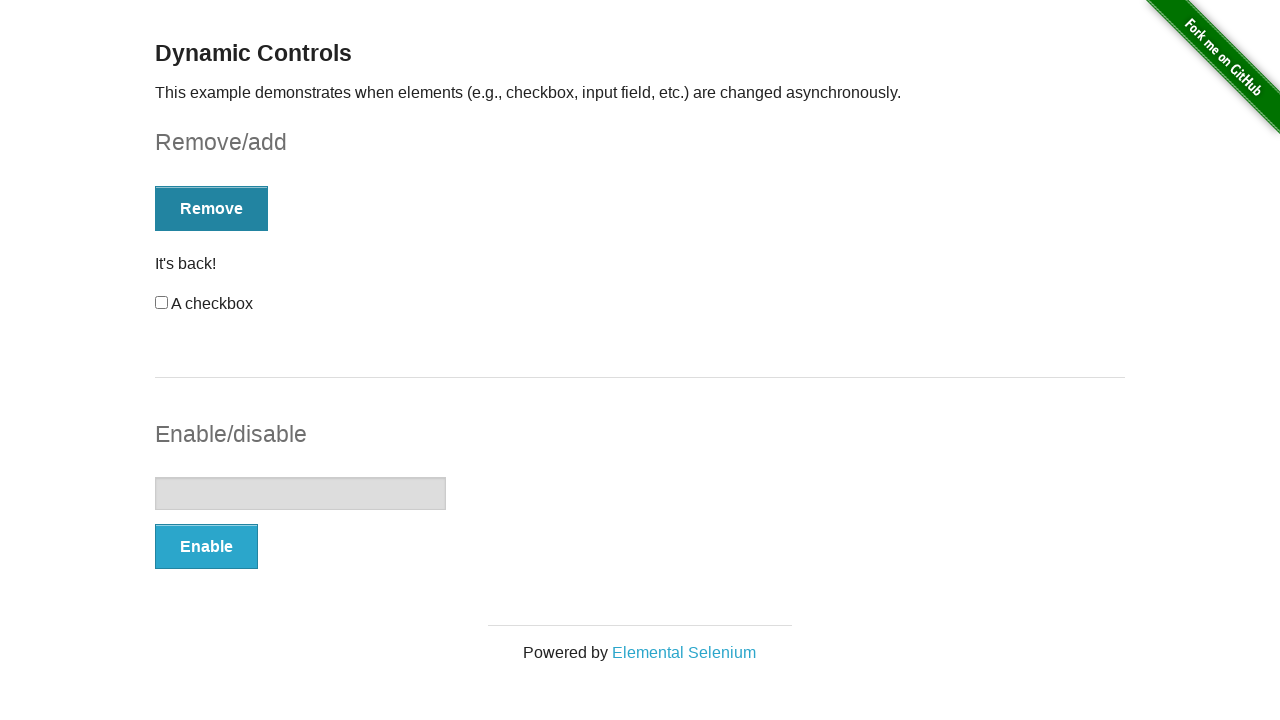

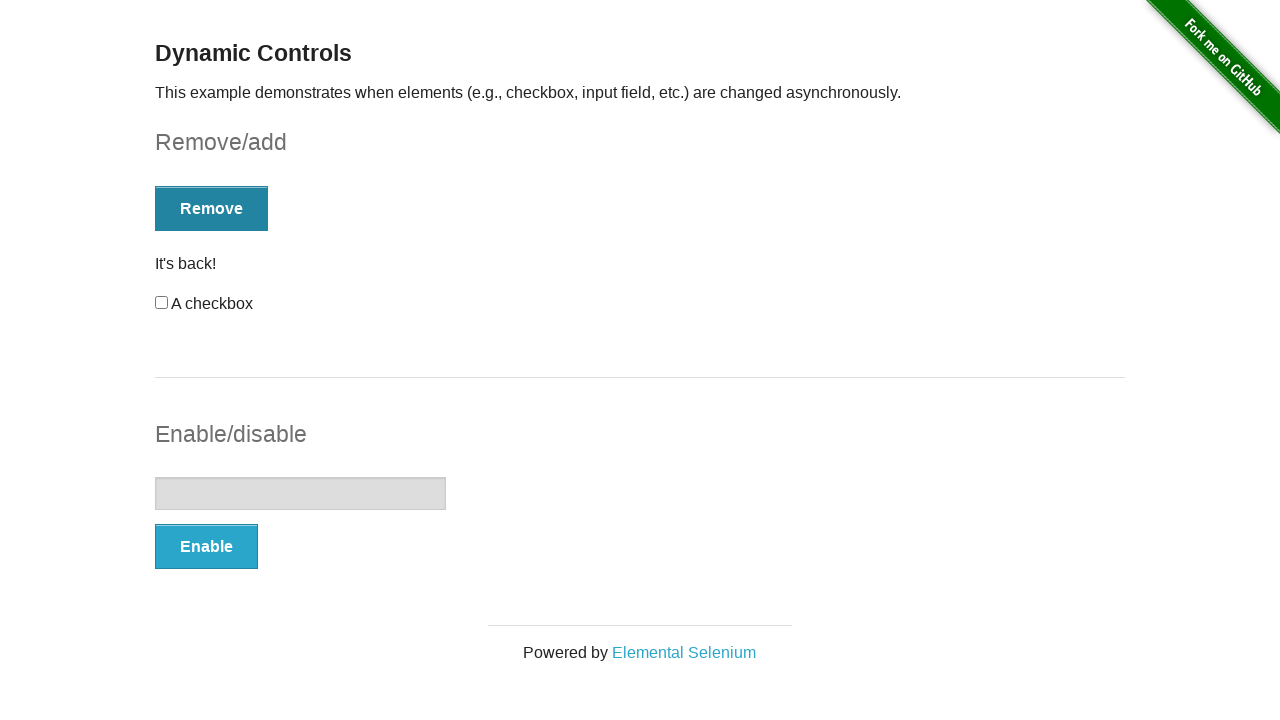